Tests form submission by clicking a partial link text, then filling out a form with first name, last name, city, and country fields before submitting

Starting URL: http://suninjuly.github.io/find_link_text

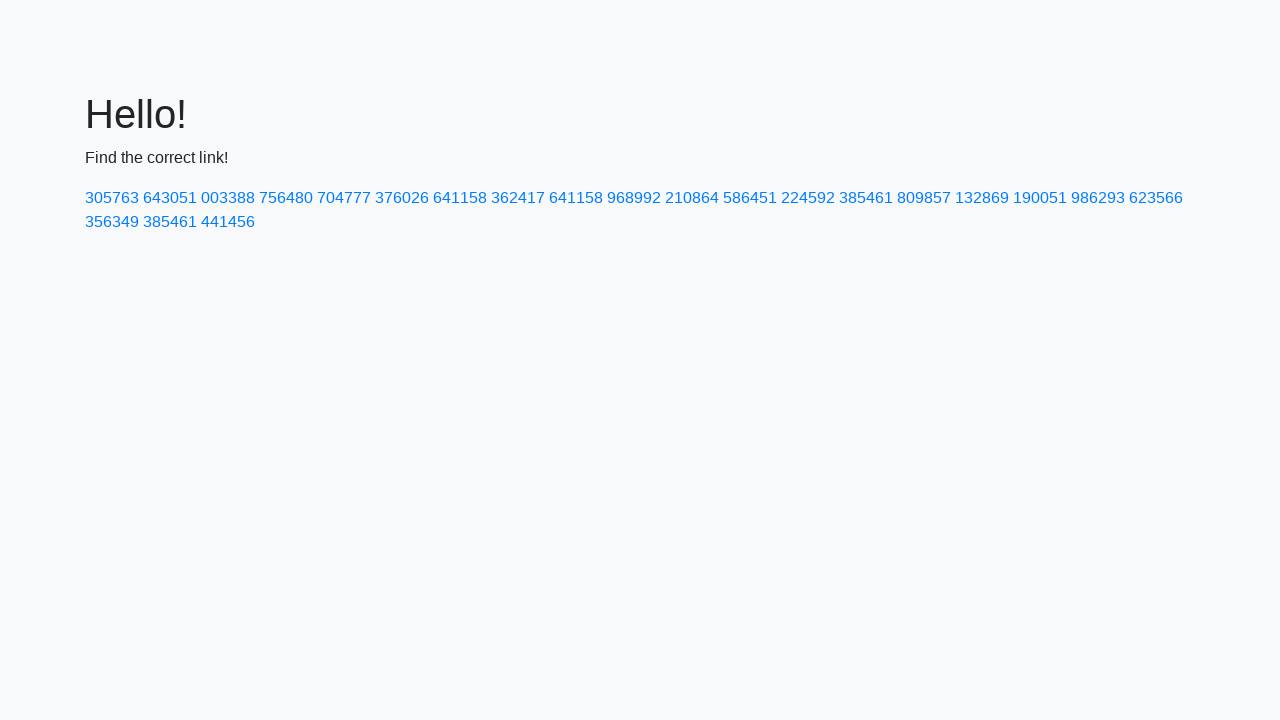

Clicked link containing partial text '224592' at (808, 198) on a:has-text('224592')
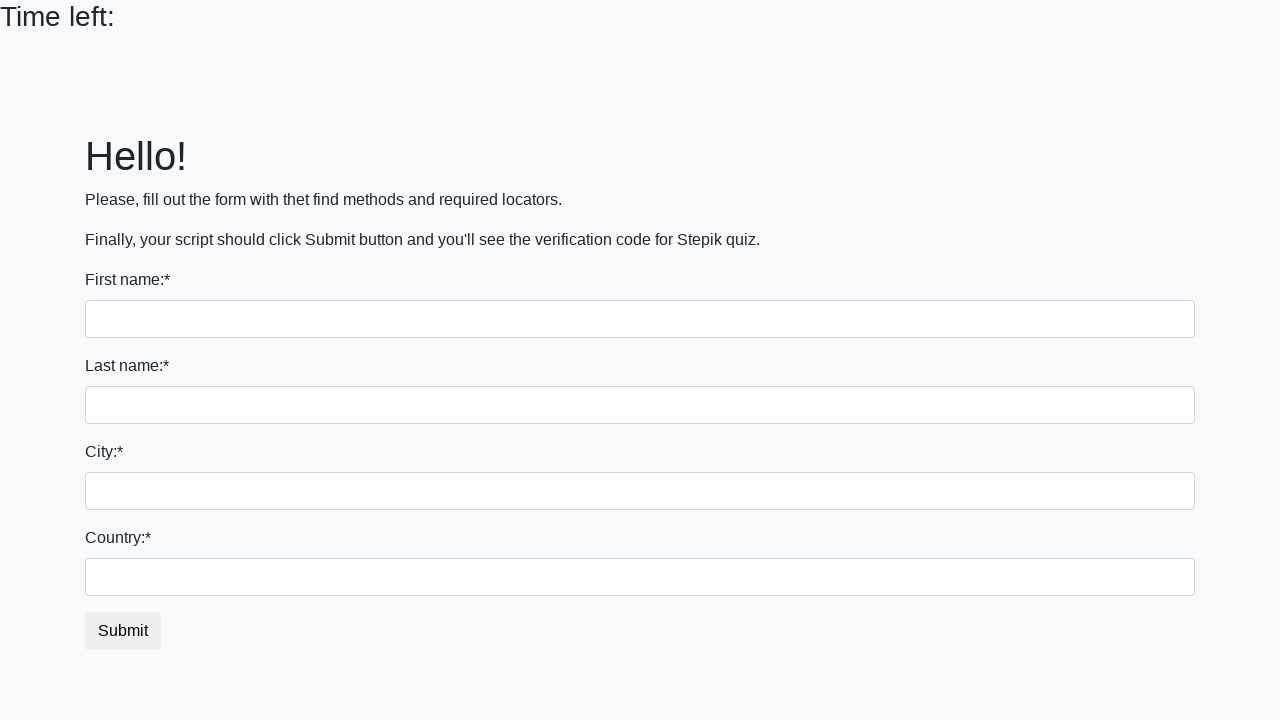

Filled first name field with 'Ruslan' on input
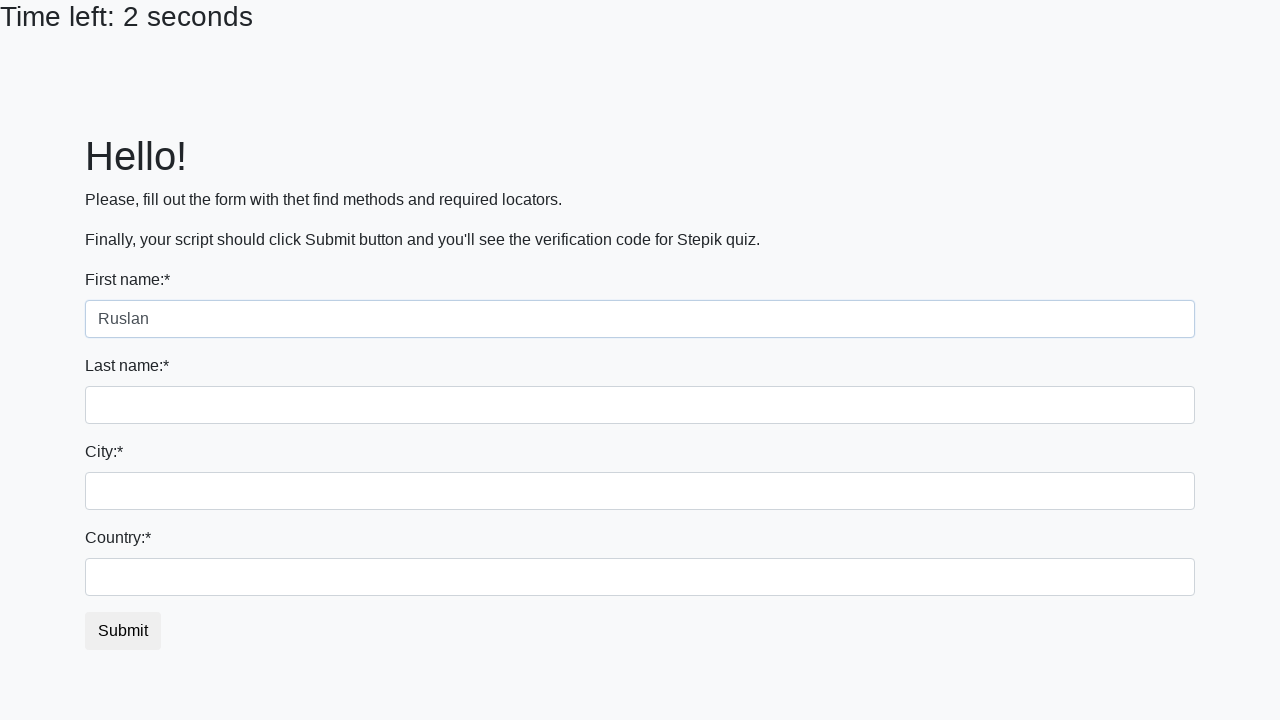

Filled last name field with 'Yusupov' on input[name='last_name']
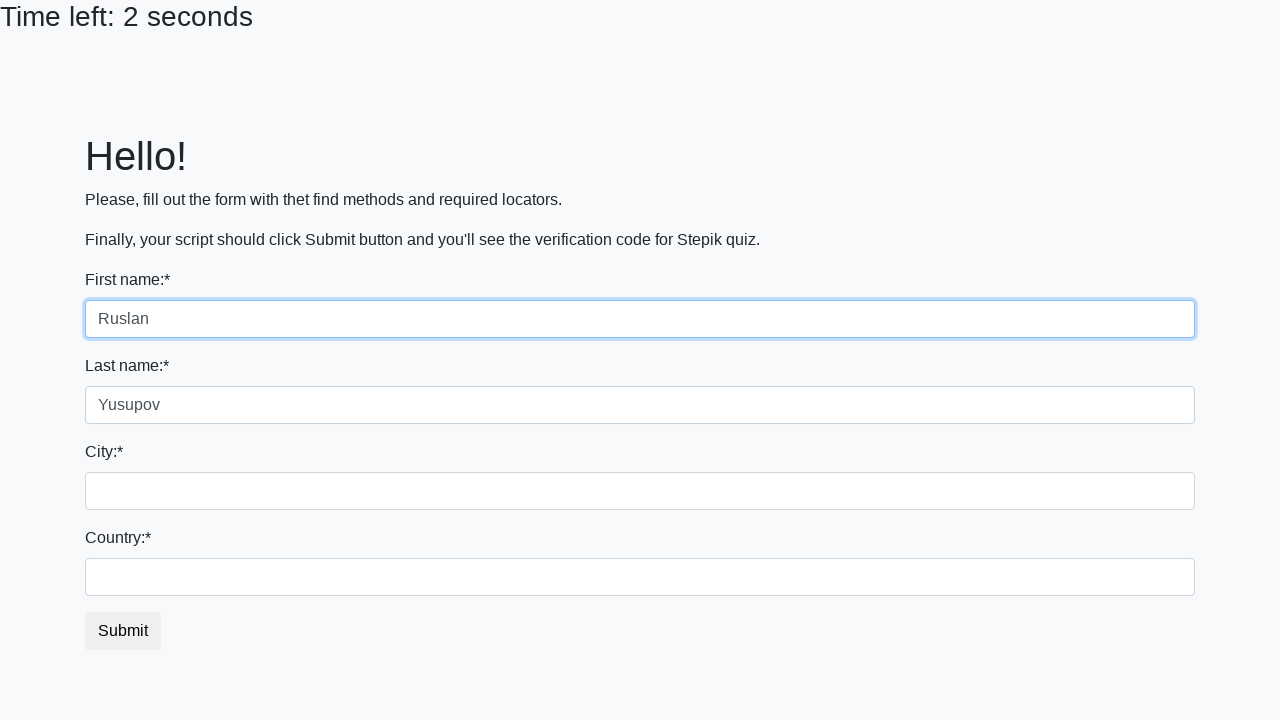

Filled city field with 'Novokuznetsk' on .city
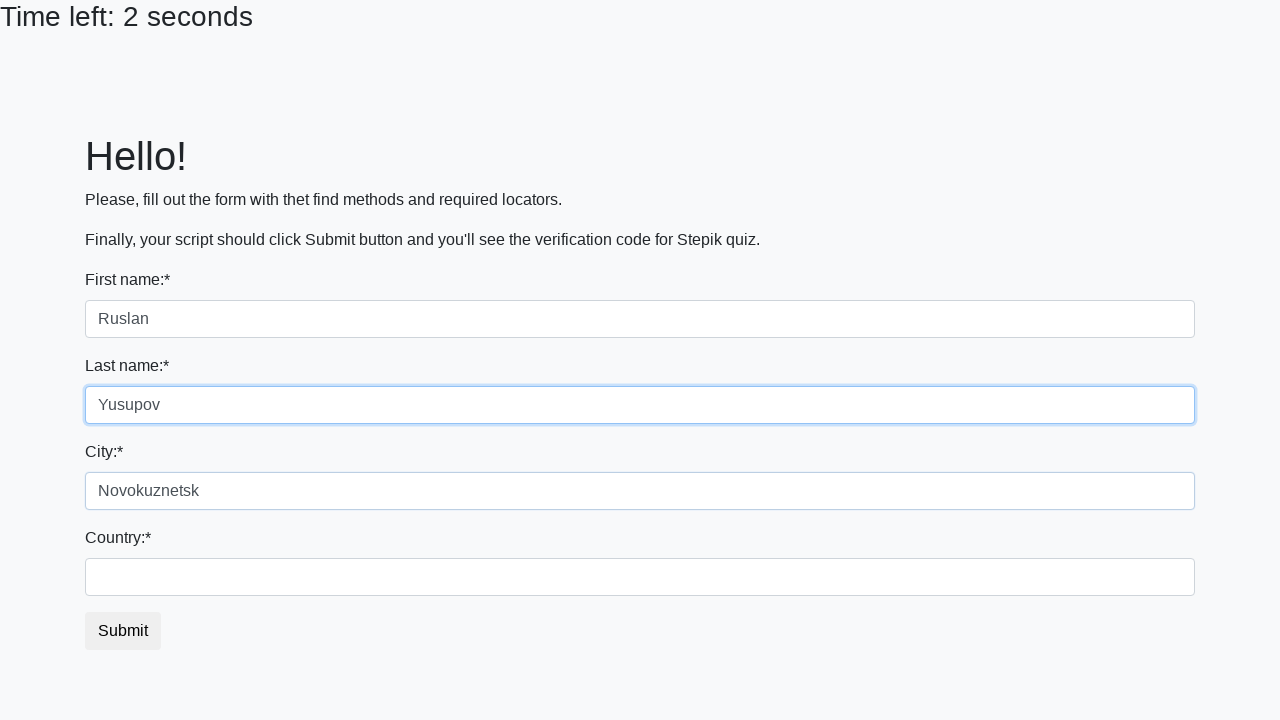

Filled country field with 'Russia' on #country
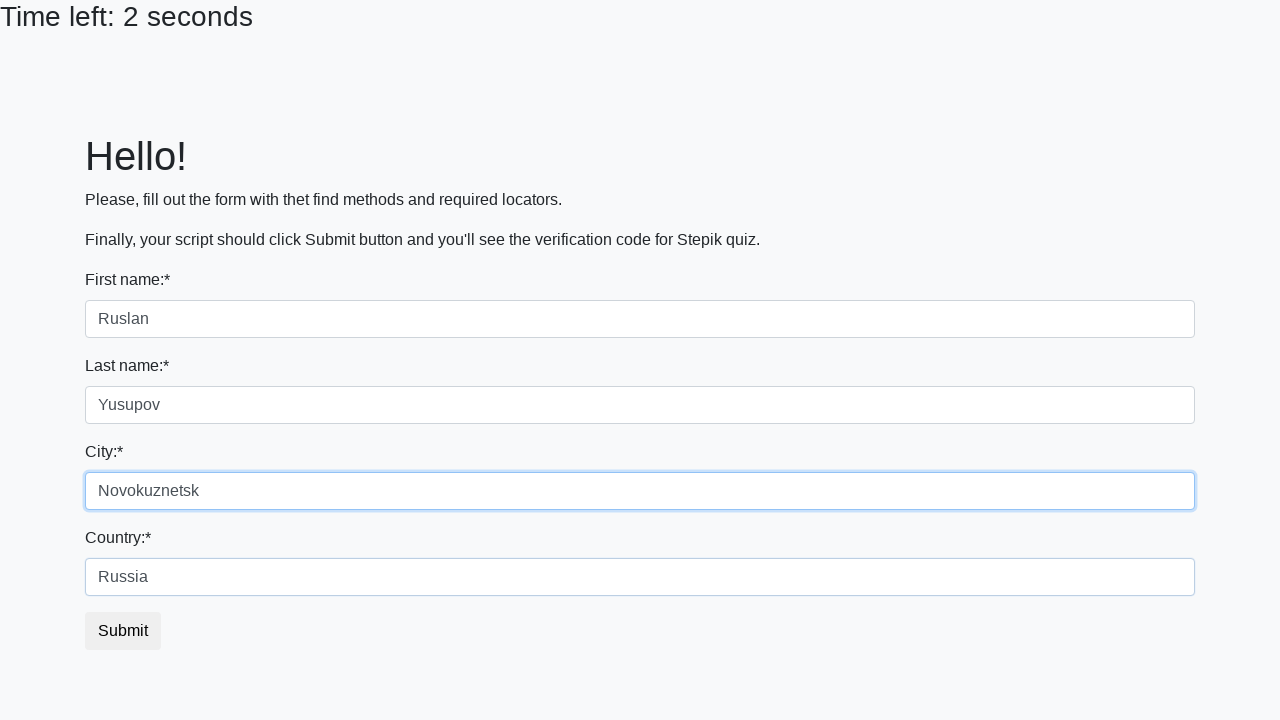

Clicked submit button to submit form at (123, 631) on button.btn
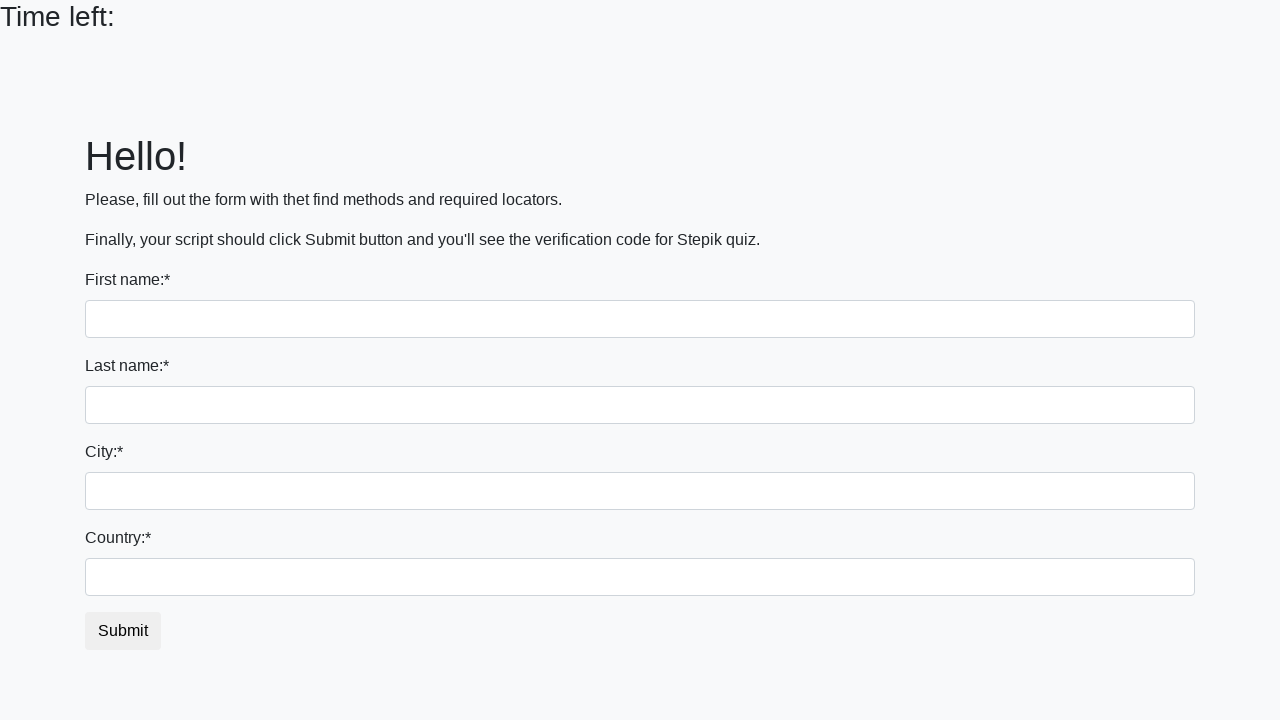

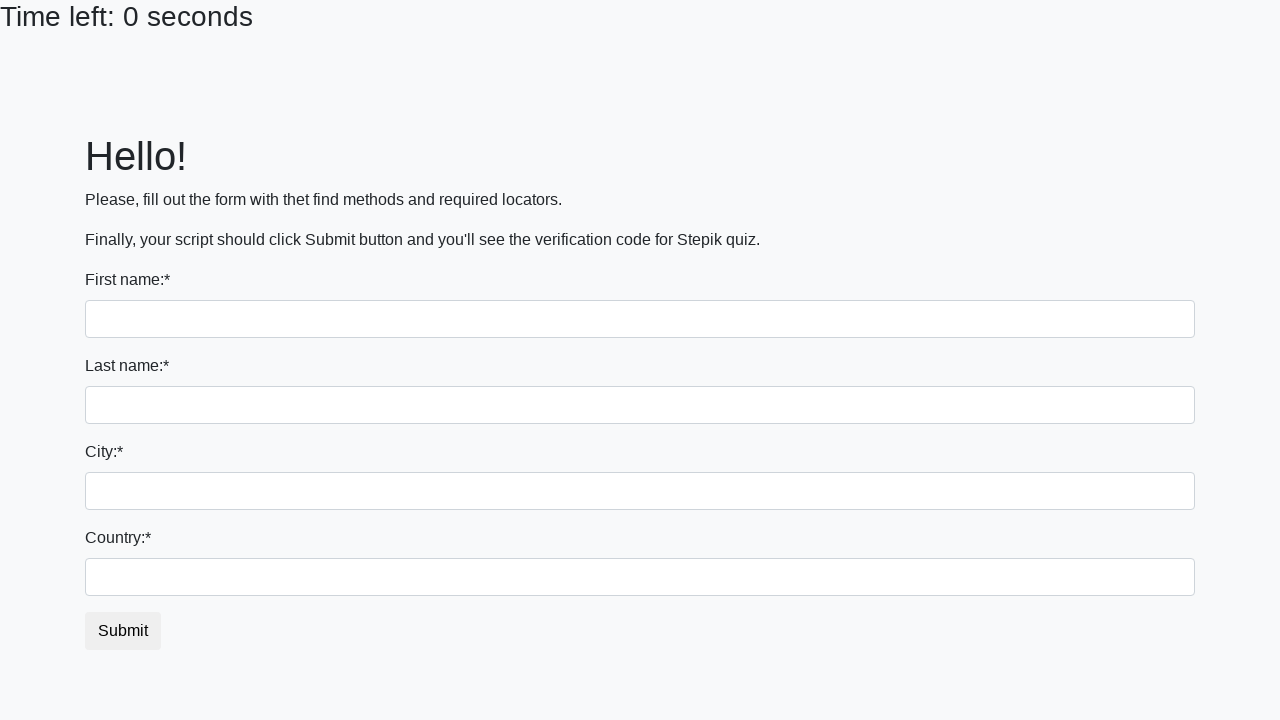